Tests vertical range slider by dragging the slider handle vertically to change its value

Starting URL: https://get.foundation/sites/docs-v5/components/range_slider.html

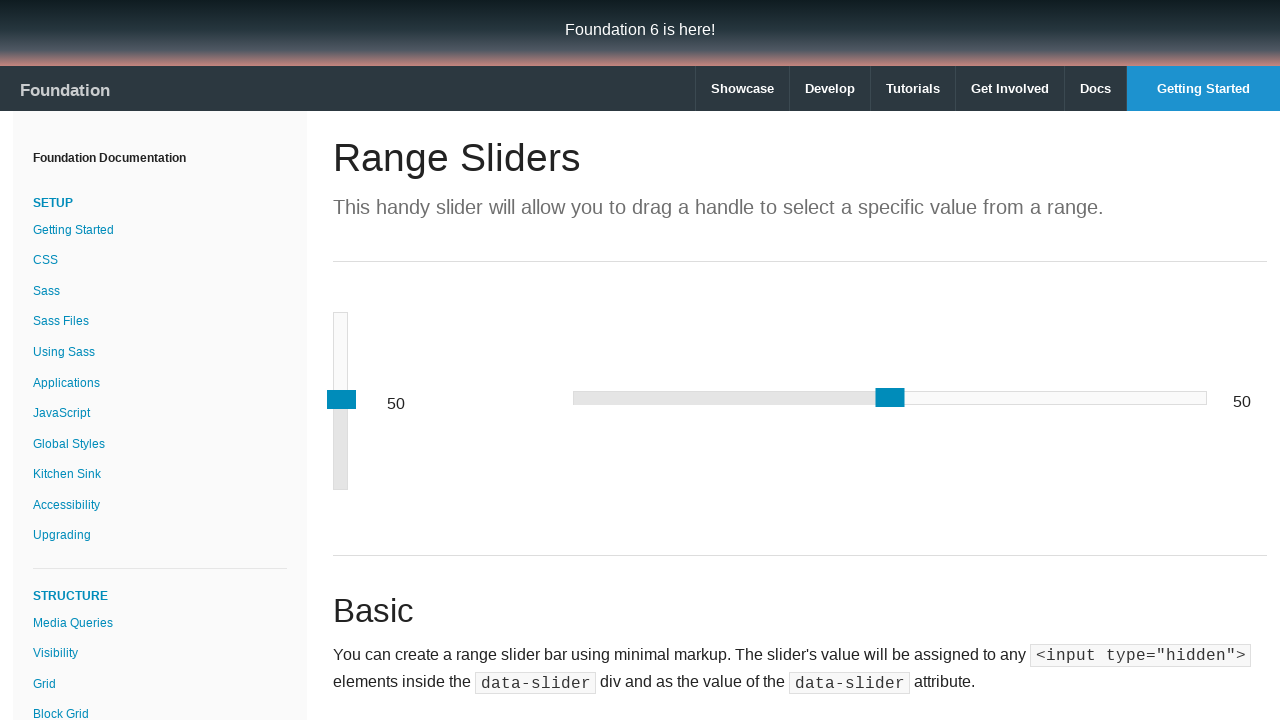

Waited for vertical range slider handle to be visible
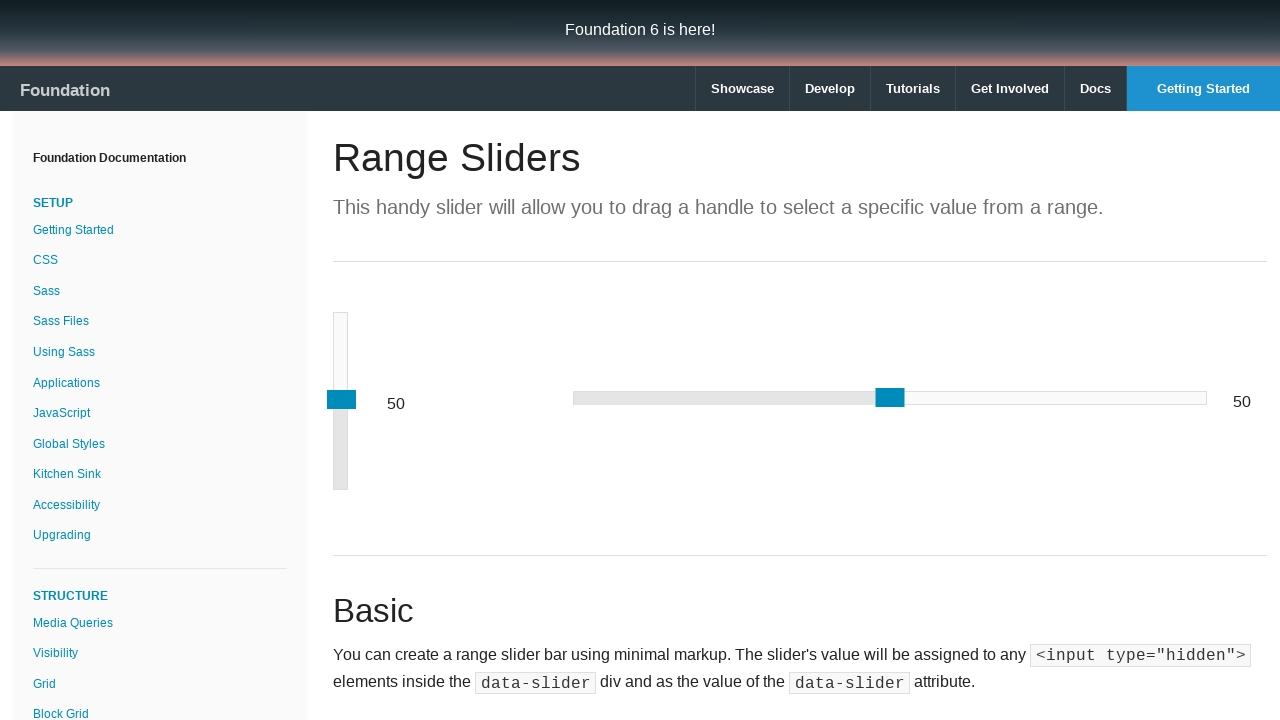

Located the vertical range slider handle element
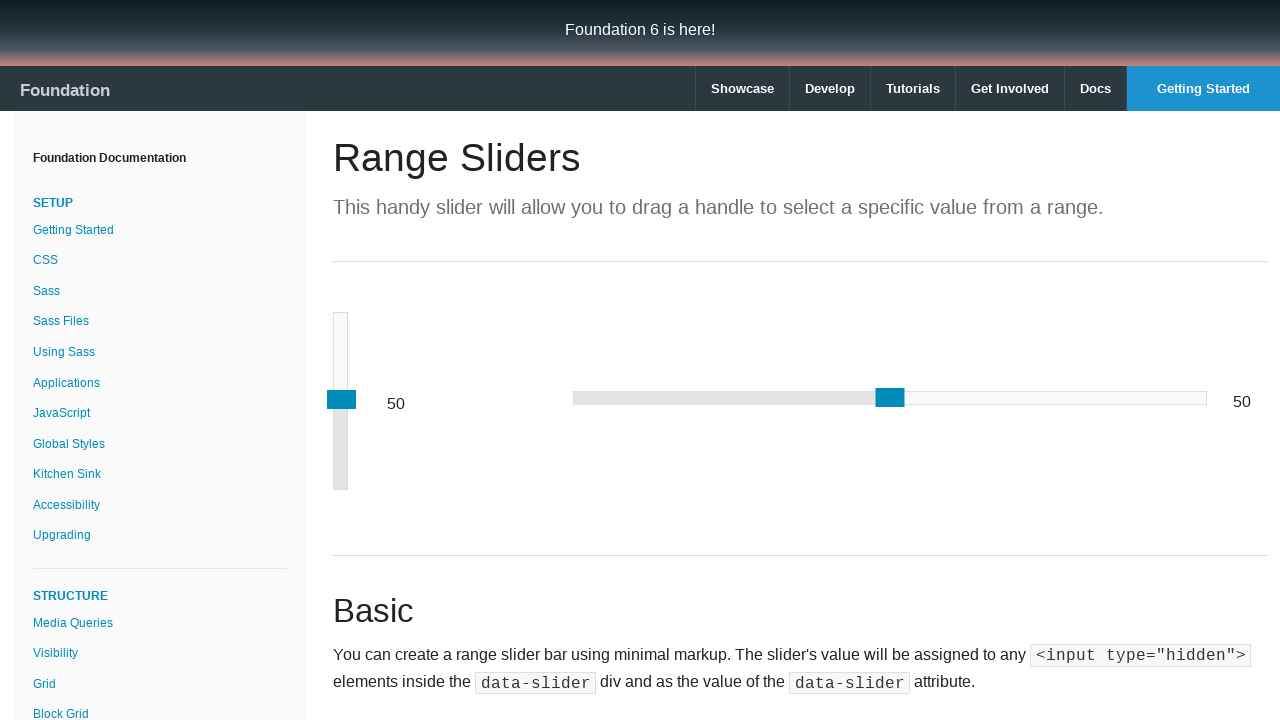

Retrieved bounding box coordinates of the slider handle
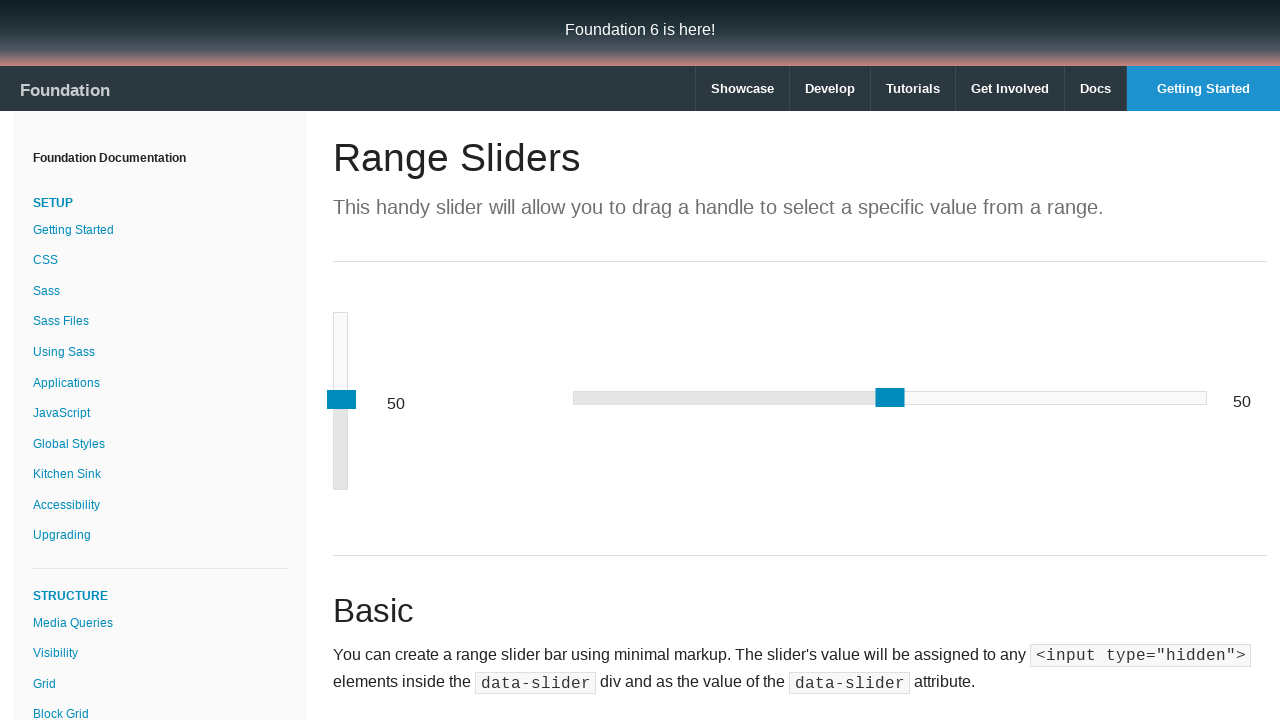

Moved mouse to center of the slider handle at (341, 399)
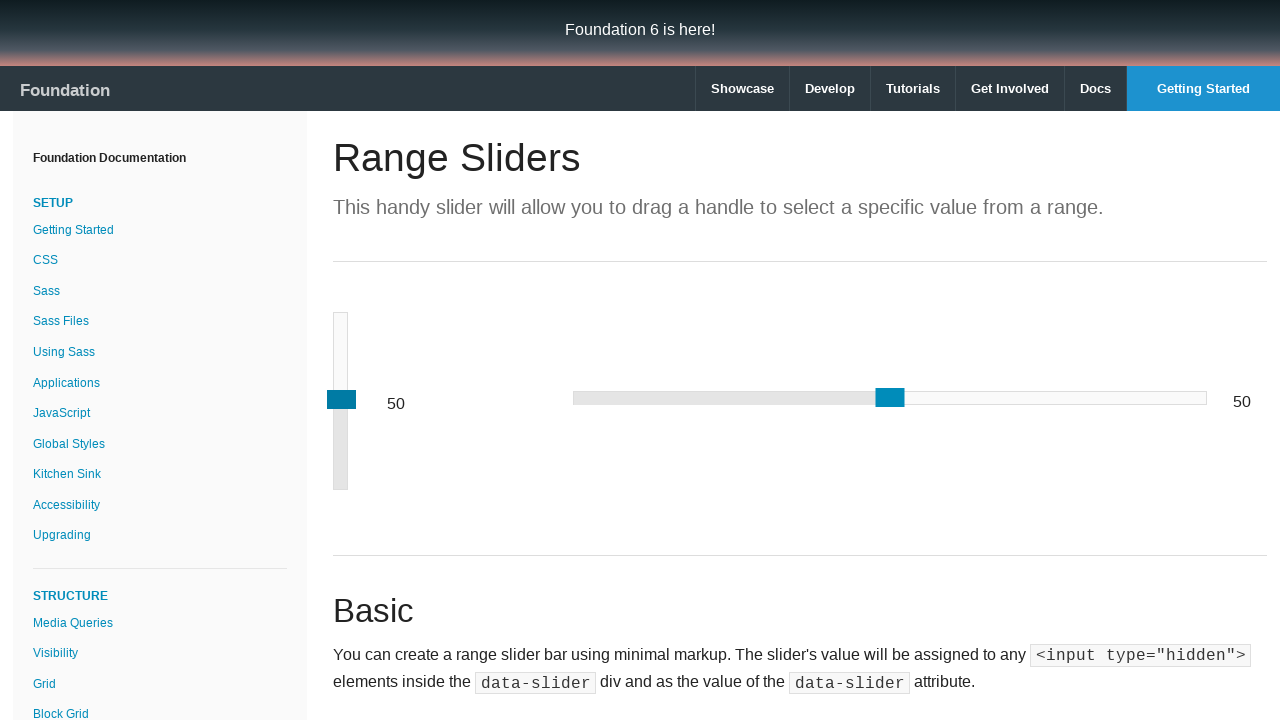

Pressed mouse button down on the slider handle at (341, 399)
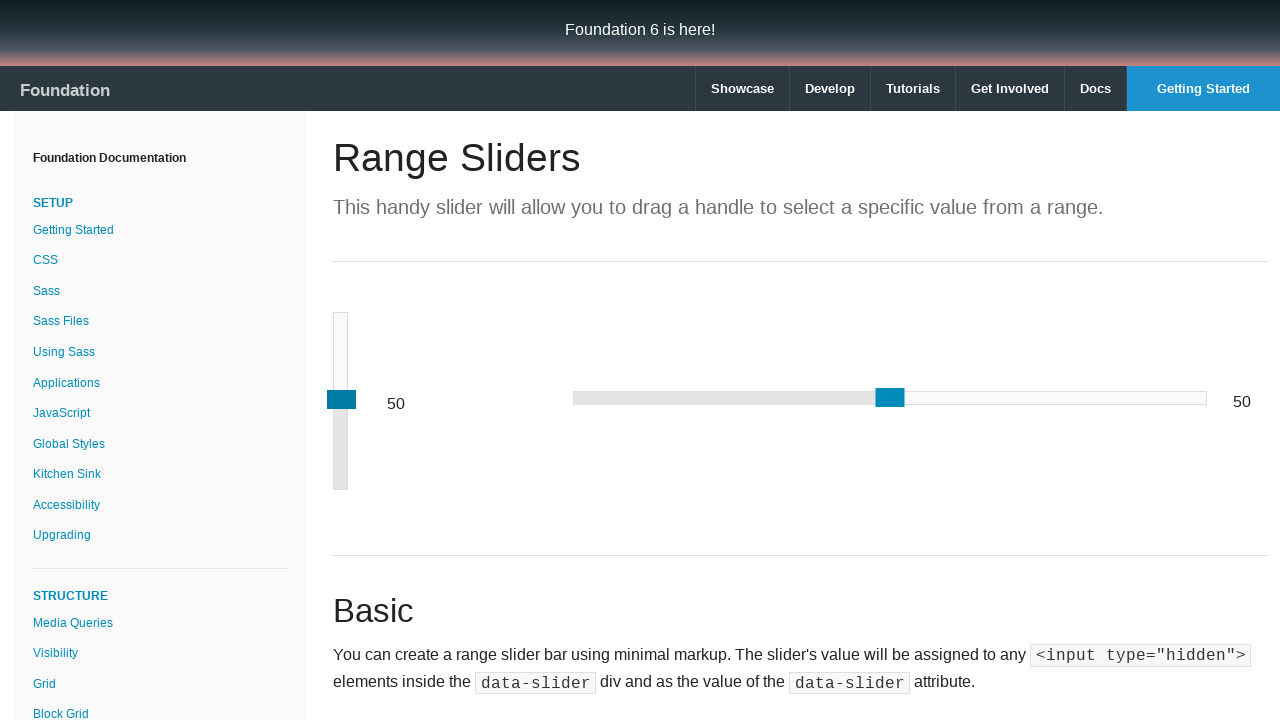

Dragged slider handle vertically downward by 100 pixels at (341, 490)
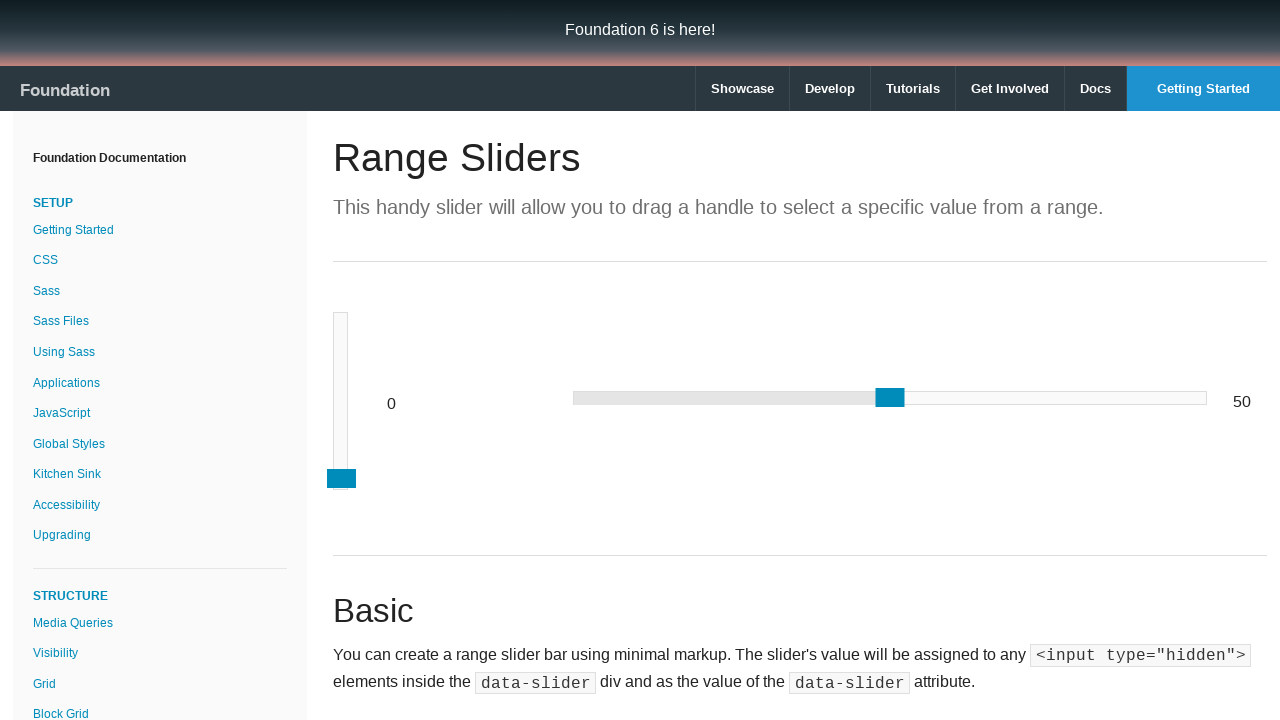

Released mouse button to complete the vertical drag action at (341, 490)
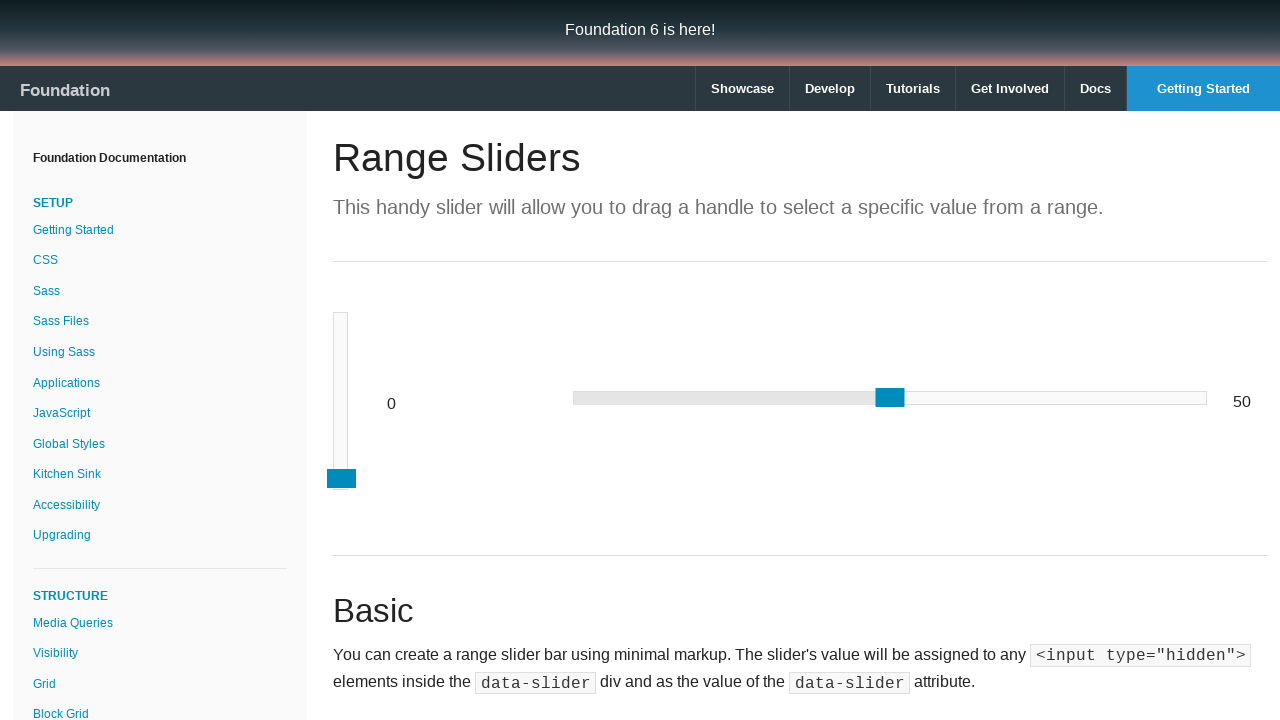

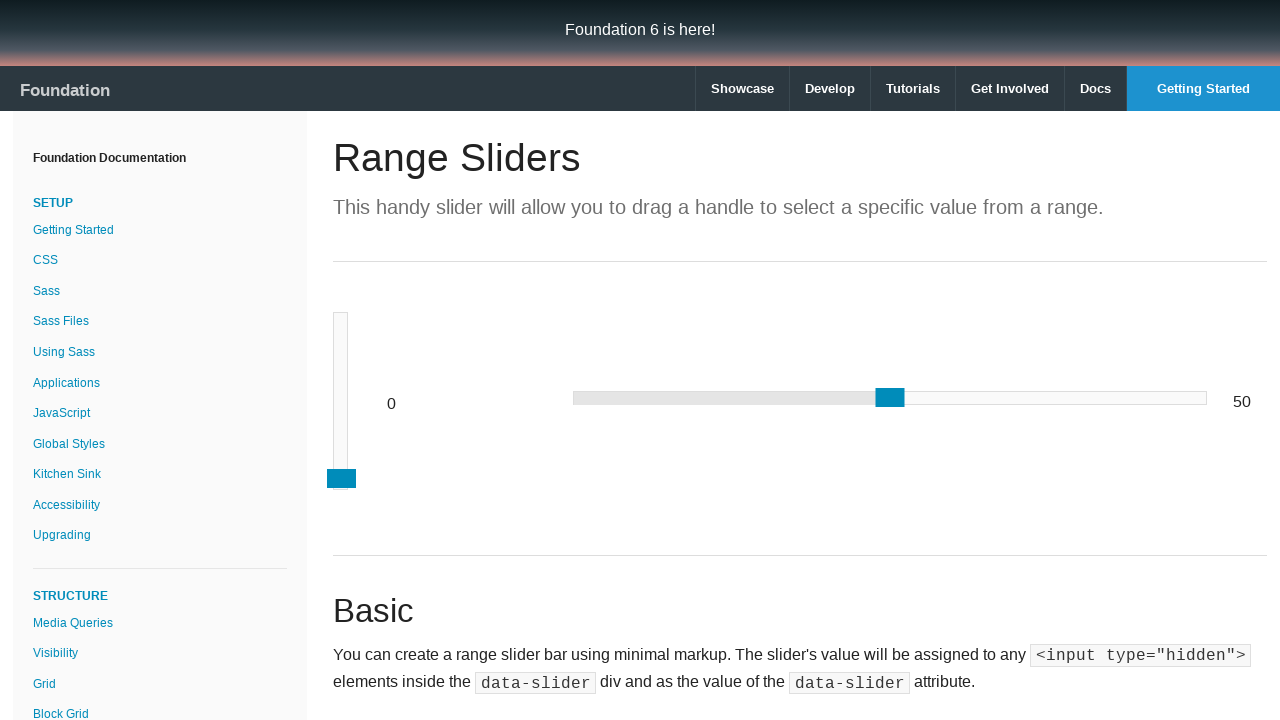